Tests a custom checkbox that requires scrolling into view before checking it.

Starting URL: https://osstep.github.io/action_check

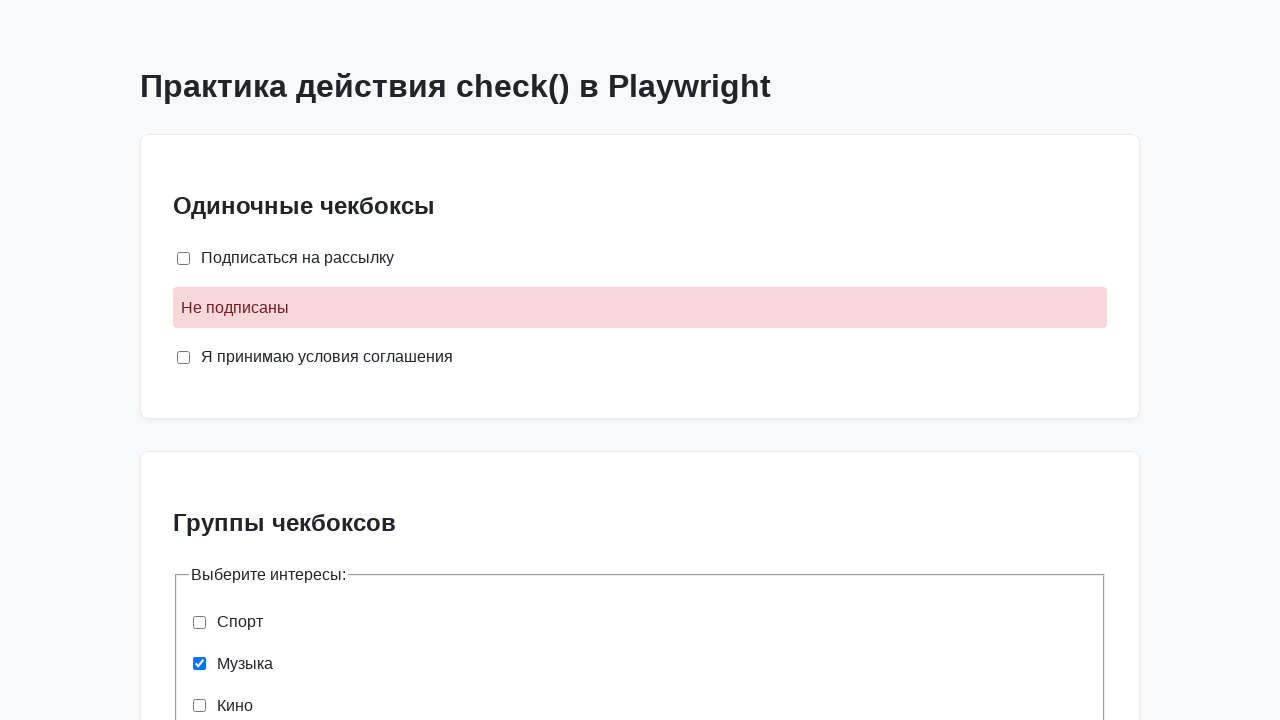

Located agreement checkbox by label 'Я прочитал и согласен с условиями'
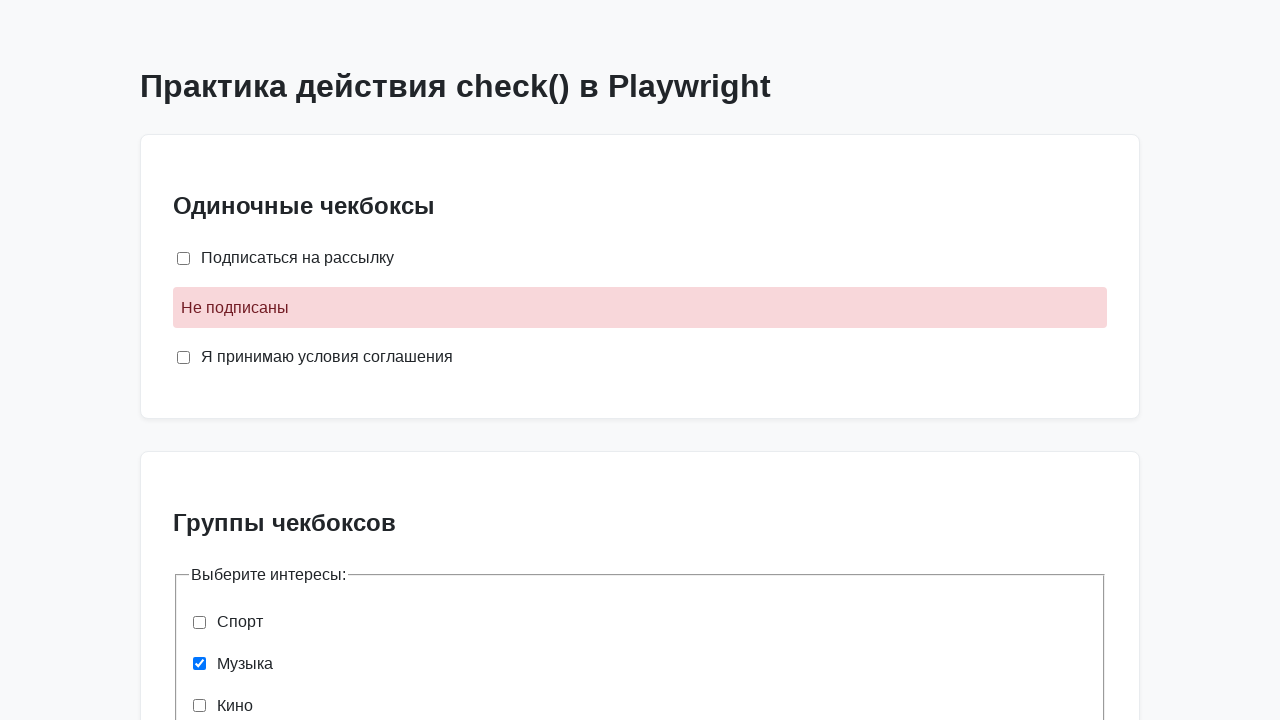

Located terms of service container
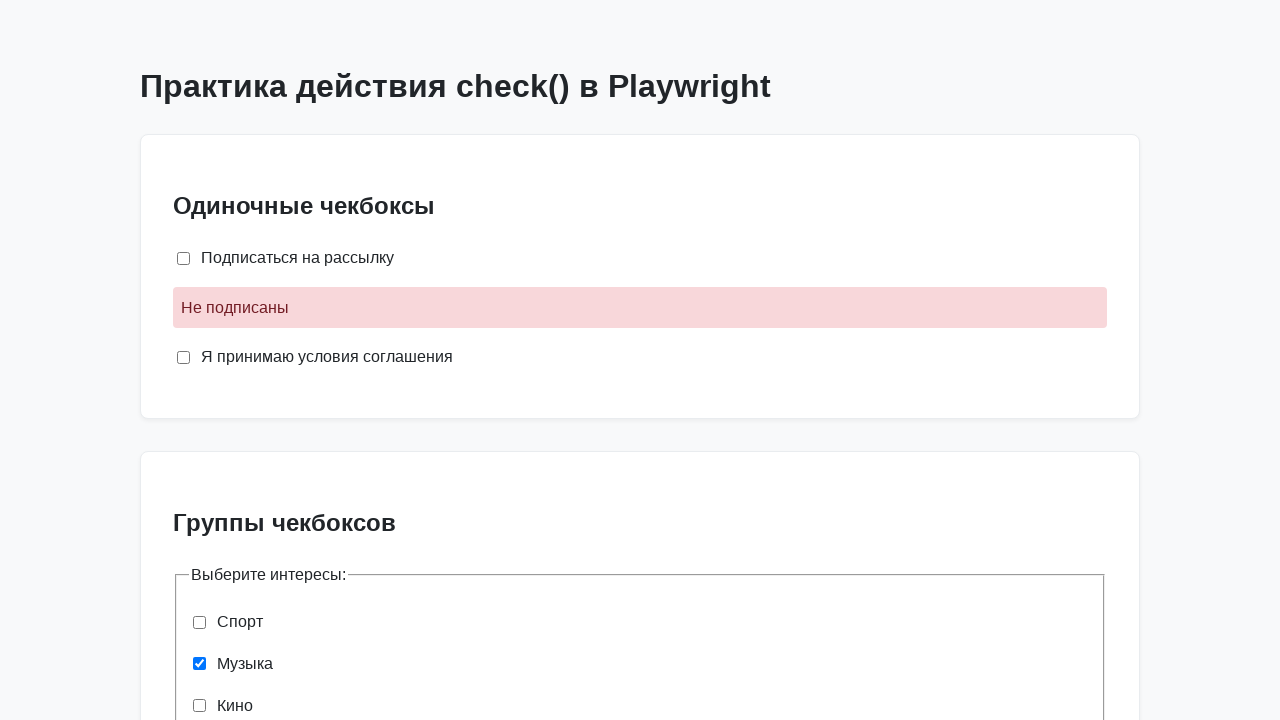

Scrolled terms of service container into view
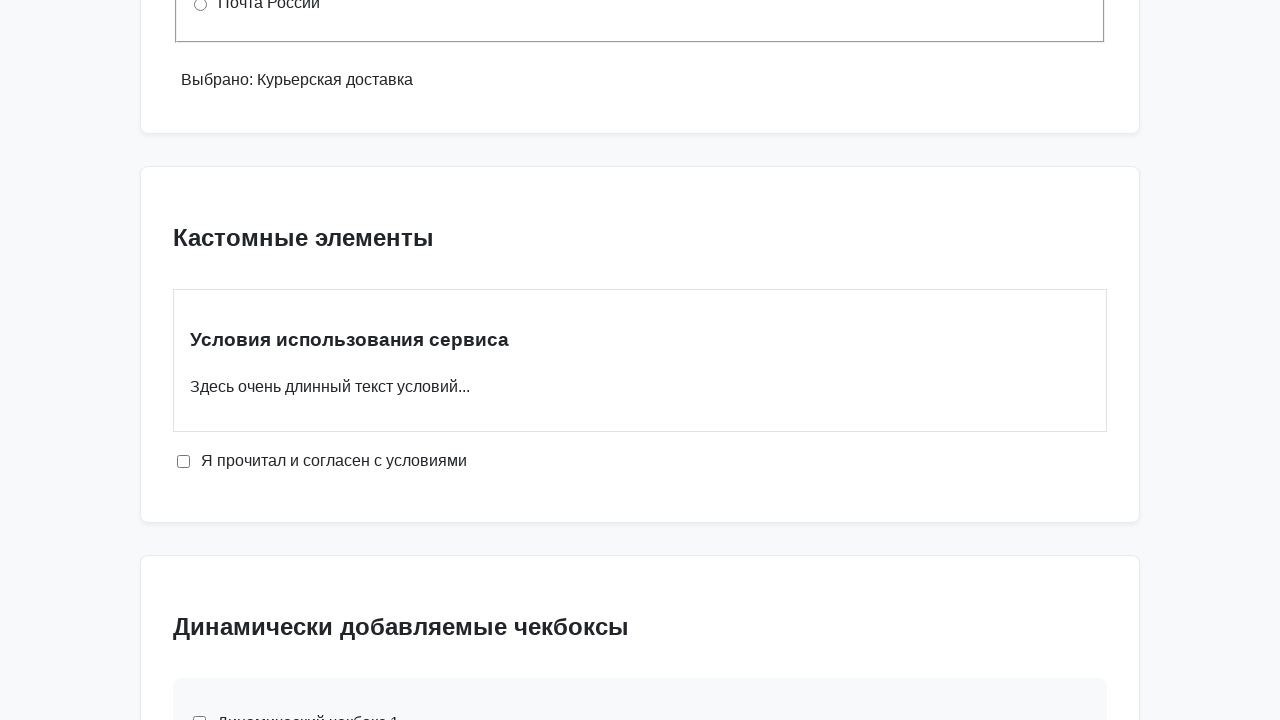

Checked the agreement checkbox at (184, 461) on internal:label="\u042f \u043f\u0440\u043e\u0447\u0438\u0442\u0430\u043b \u0438 \
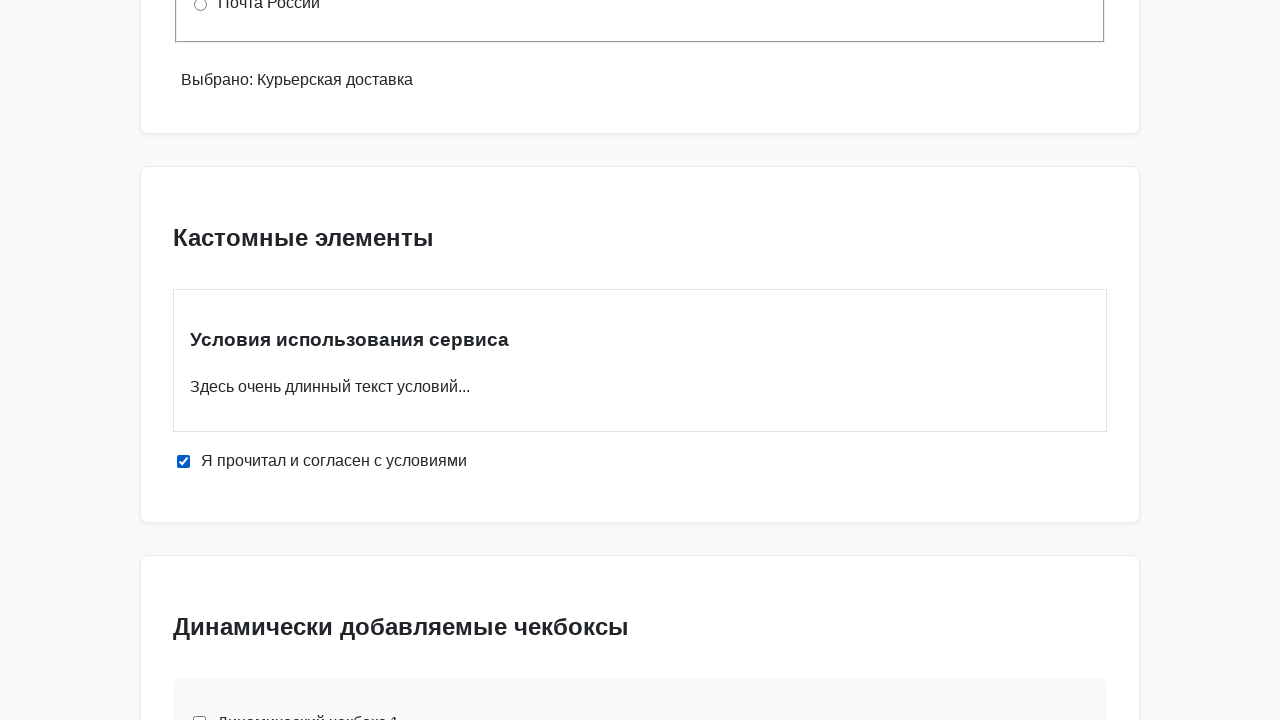

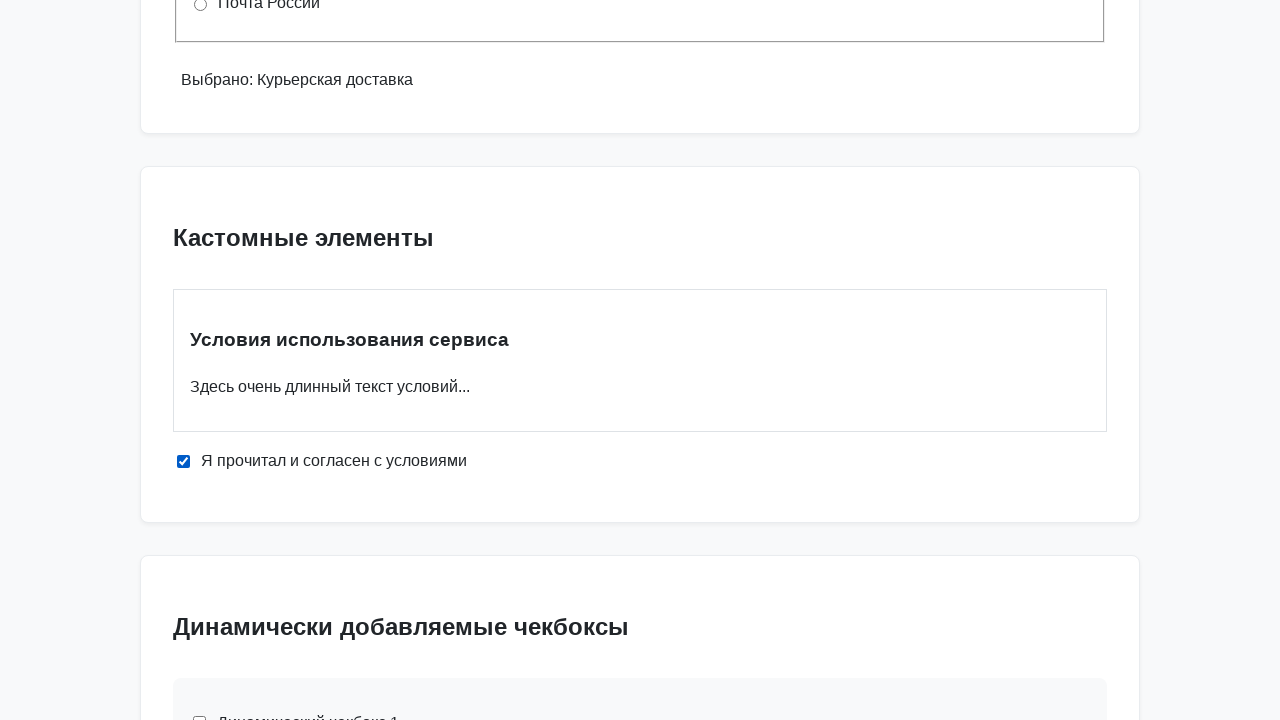